Tests navigation to the automation tutorial page by clicking the Learn link on the automation homepage.

Starting URL: https://ultimateqa.com/automation/

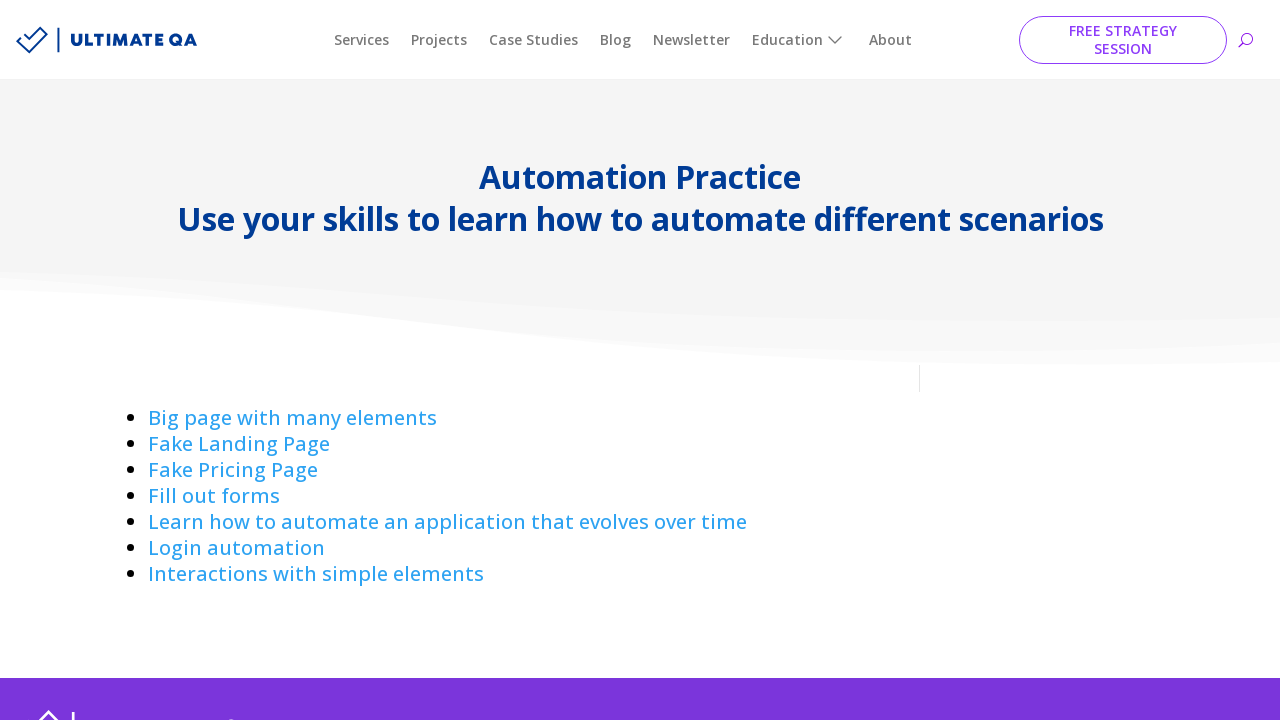

Clicked the 'Learn' link on automation homepage at (448, 522) on a:has-text('Learn ')
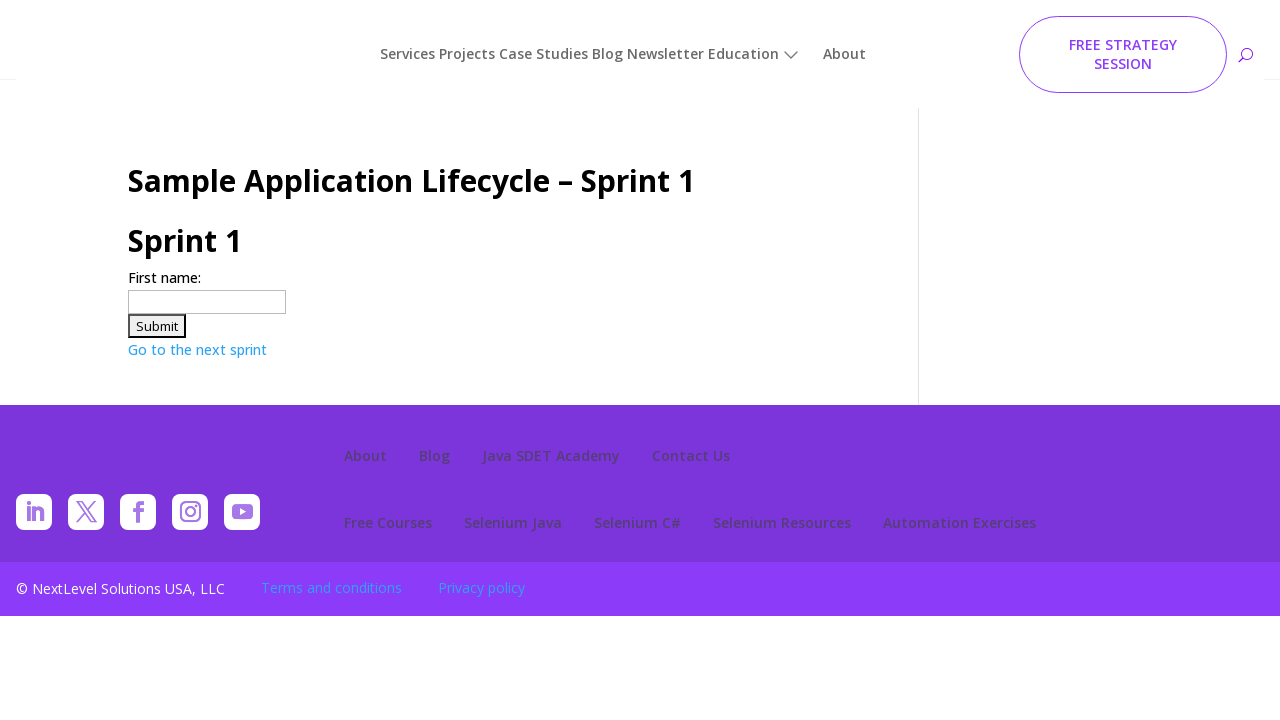

Successfully navigated to automation tutorial page
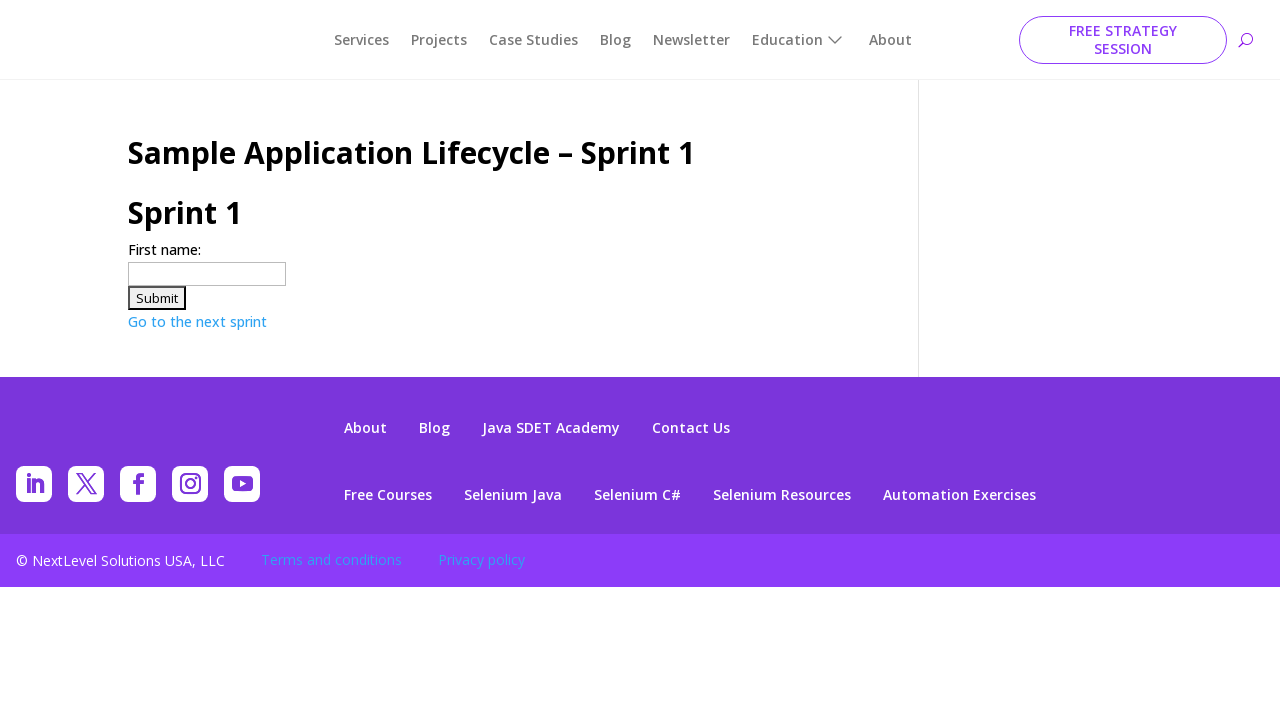

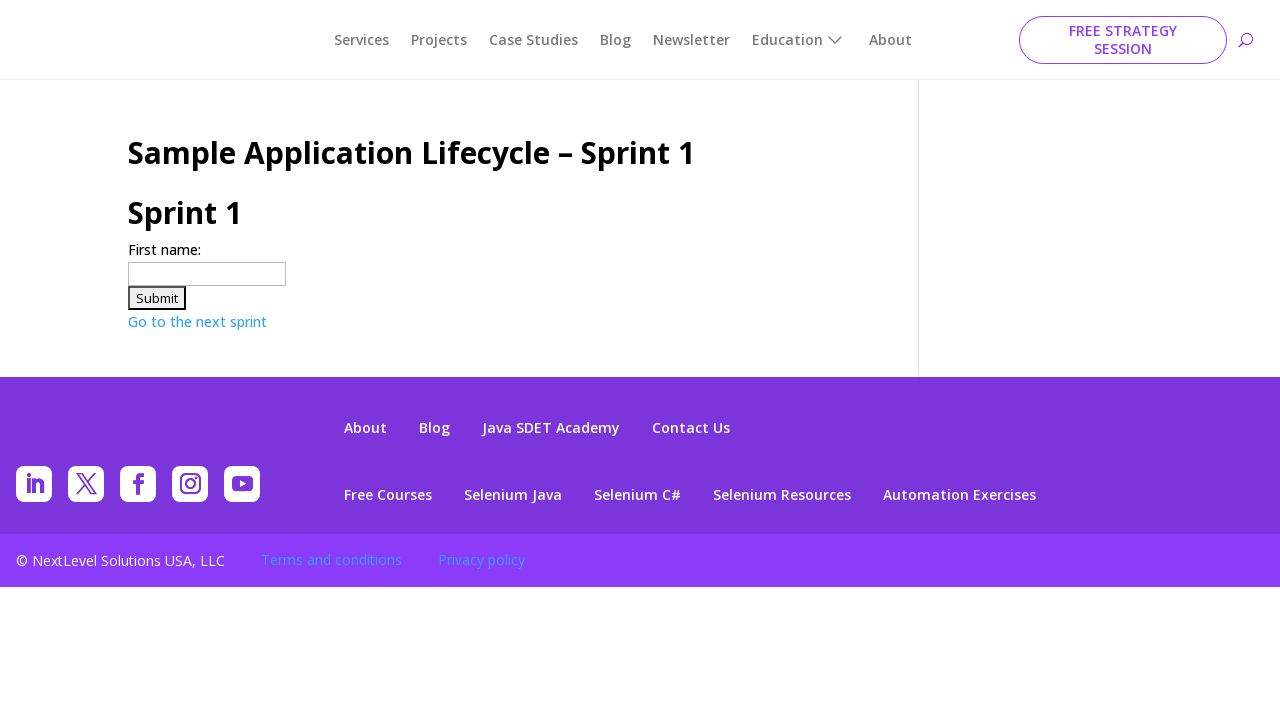